Navigates to the Coffee Cart app and clicks on the GitHub page link

Starting URL: https://coffee-cart.app/

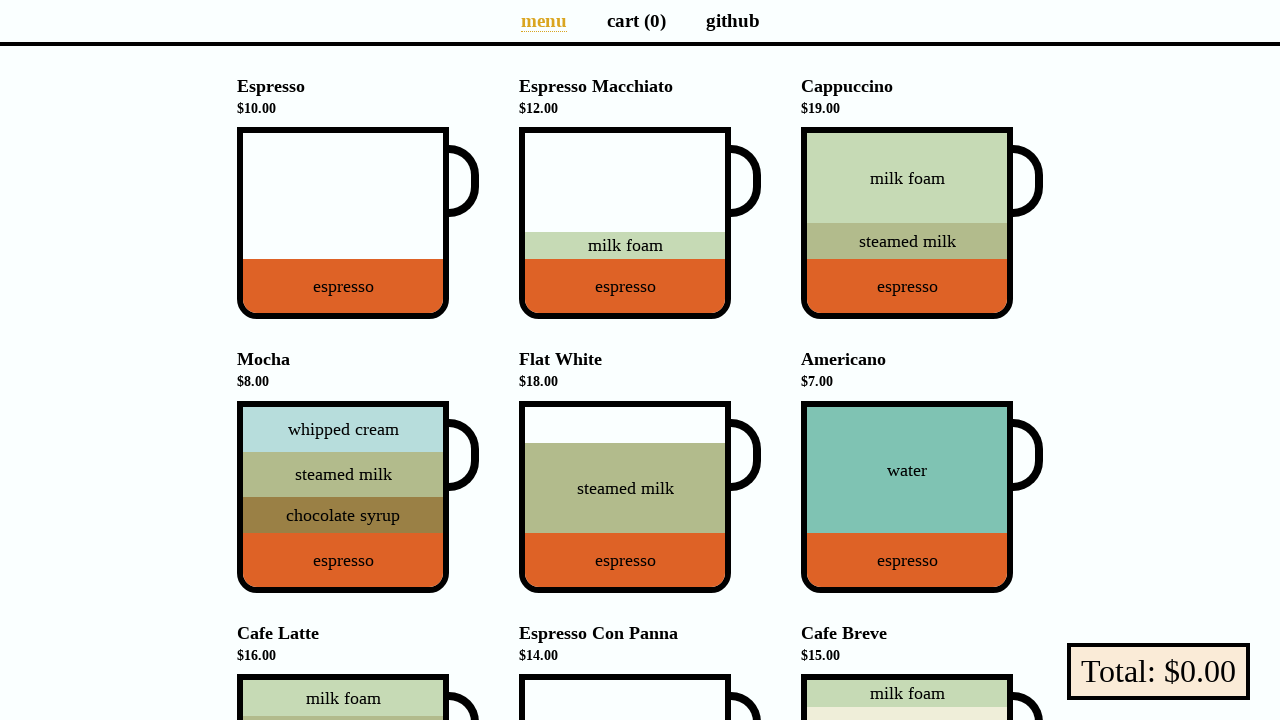

Navigated to Coffee Cart app home page
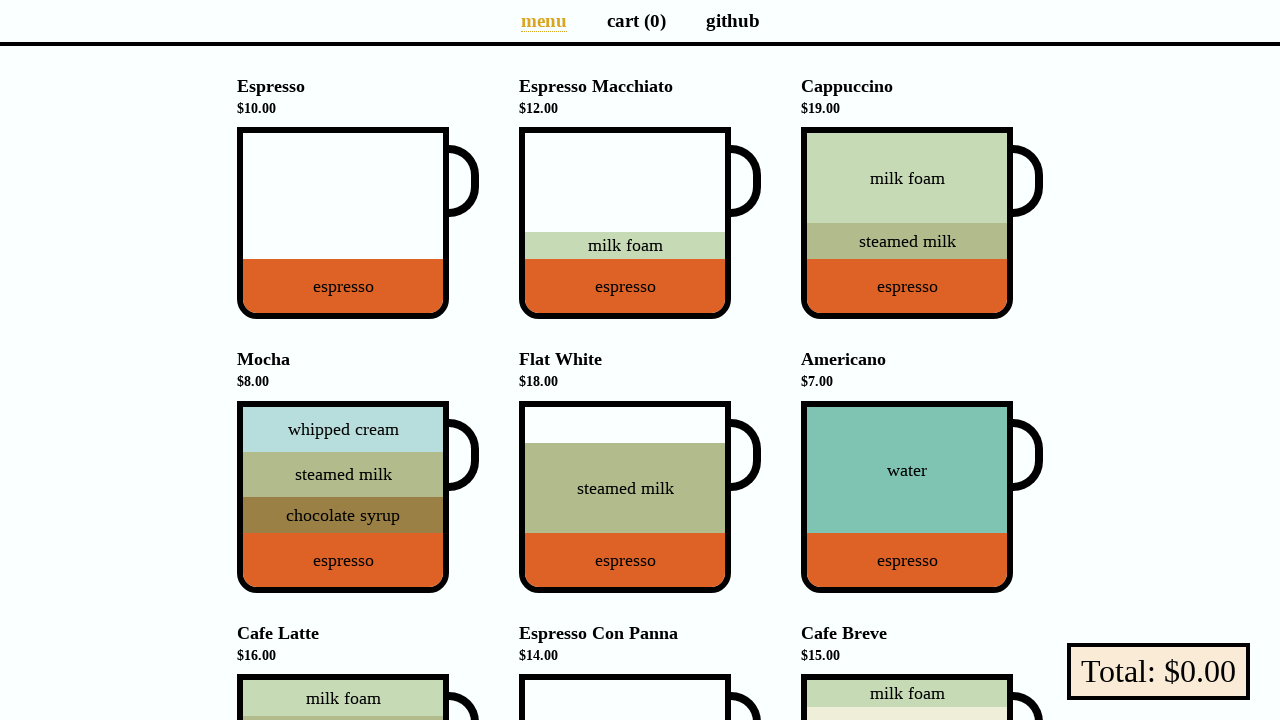

Clicked on the GitHub page link at (732, 20) on internal:label="GitHub page"i
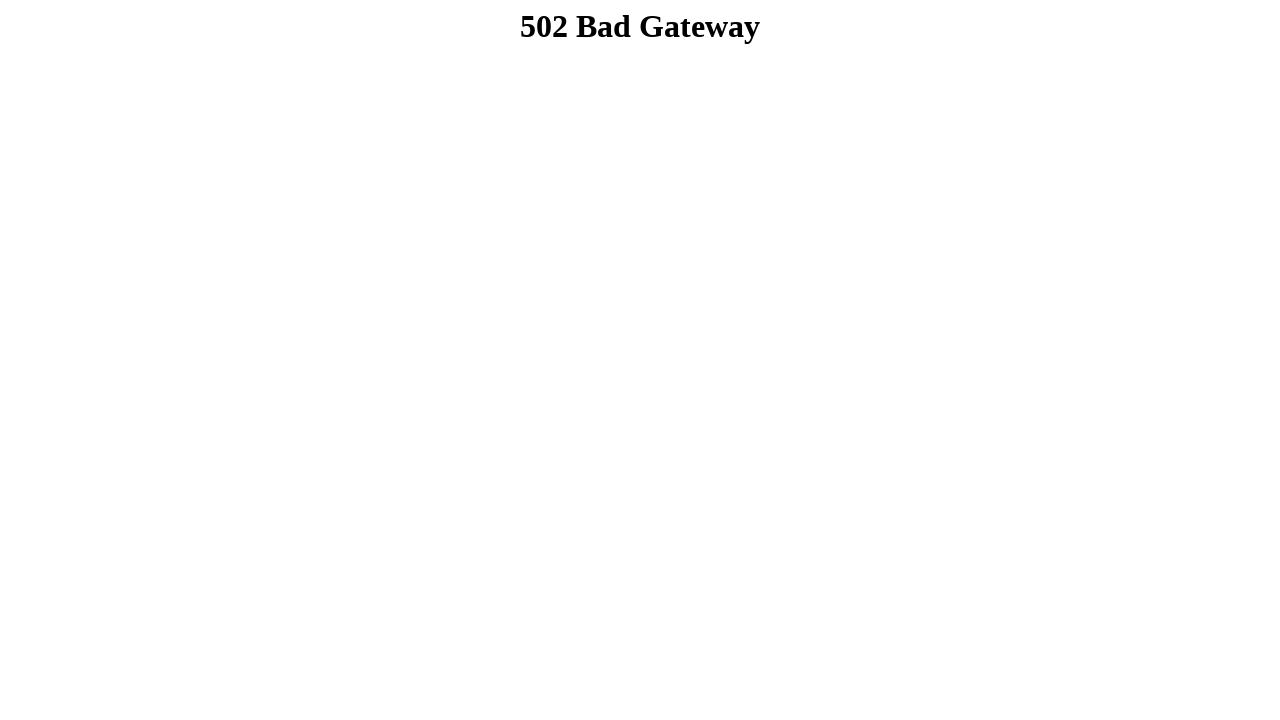

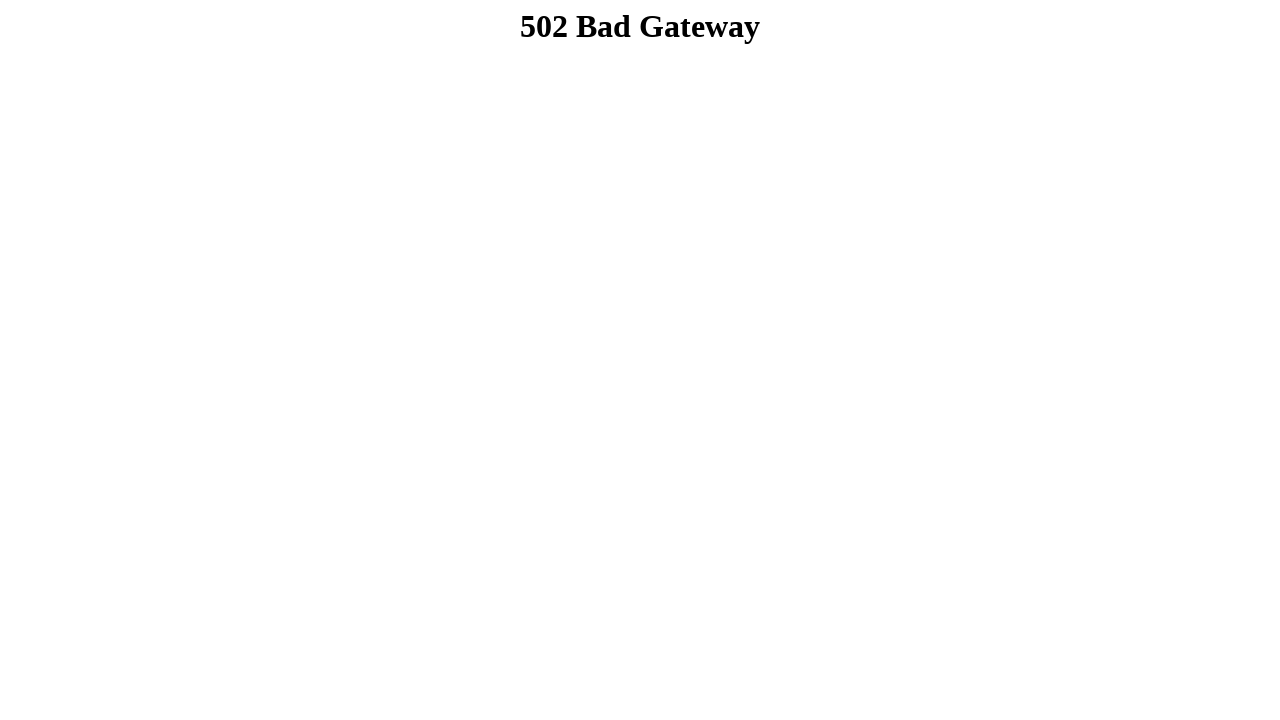